Opens the Ace Online Shoe Portal homepage and clicks on the hamburger menu to open the navigation menu.

Starting URL: https://anupdamoda.github.io/AceOnlineShoePortal/index.html

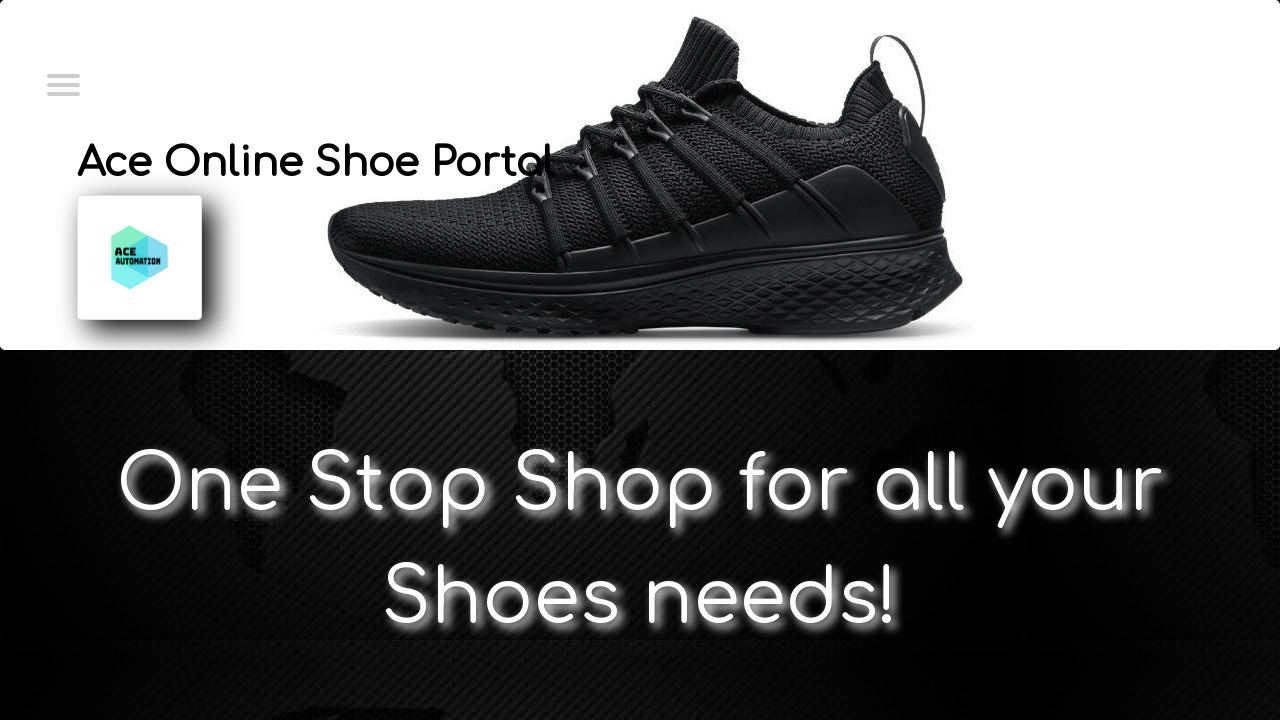

Waited for page to load (networkidle)
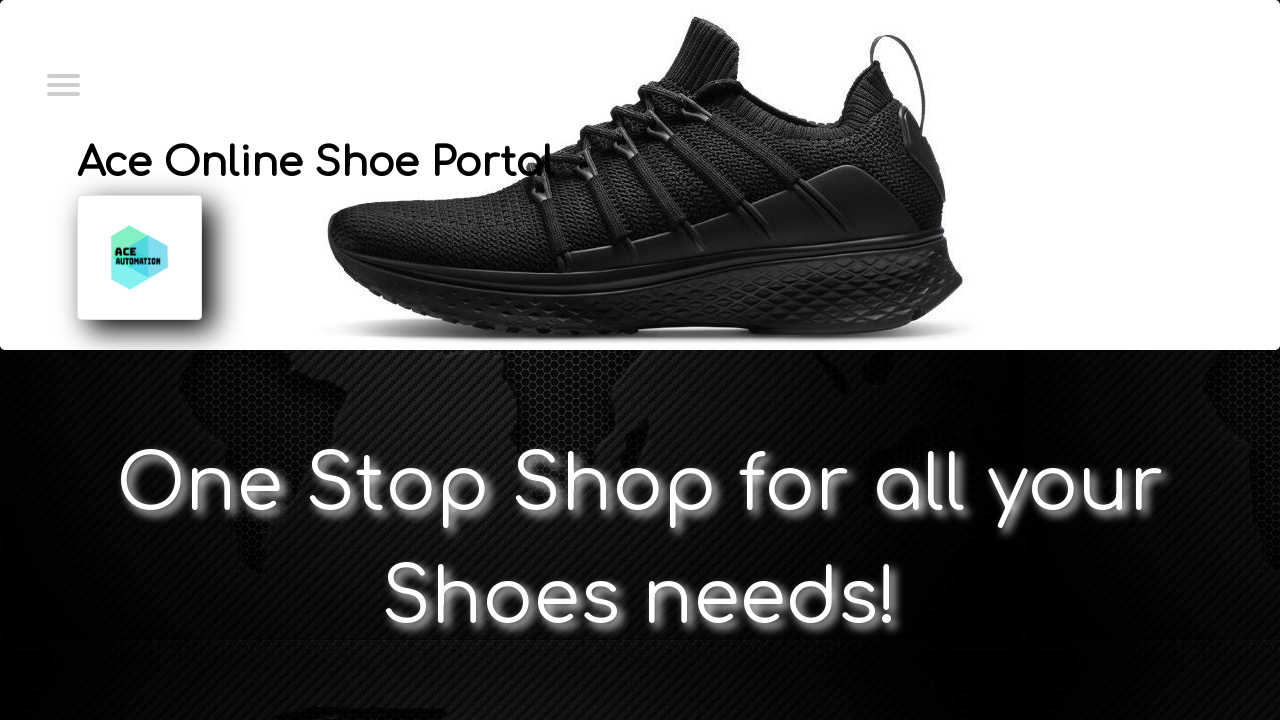

Clicked on hamburger menu to open navigation at (62, 83) on xpath=//*[@id='menuToggle']/input
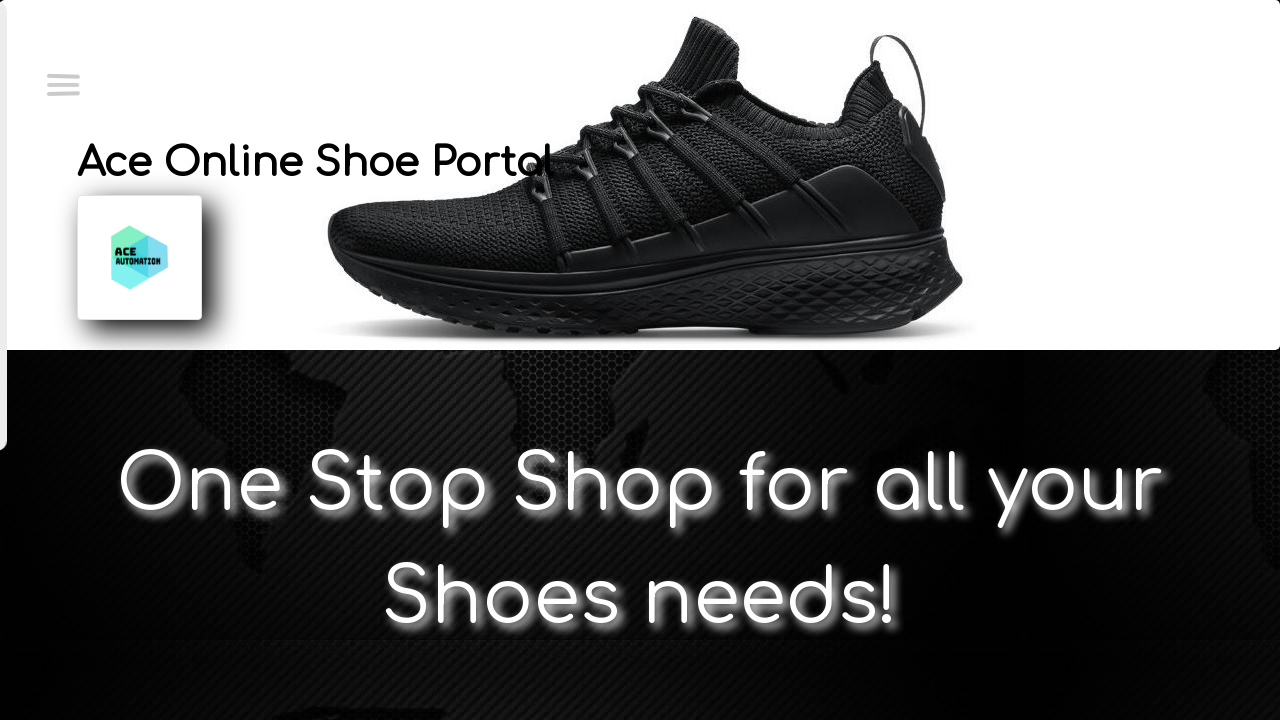

Waited 500ms for menu to become visible
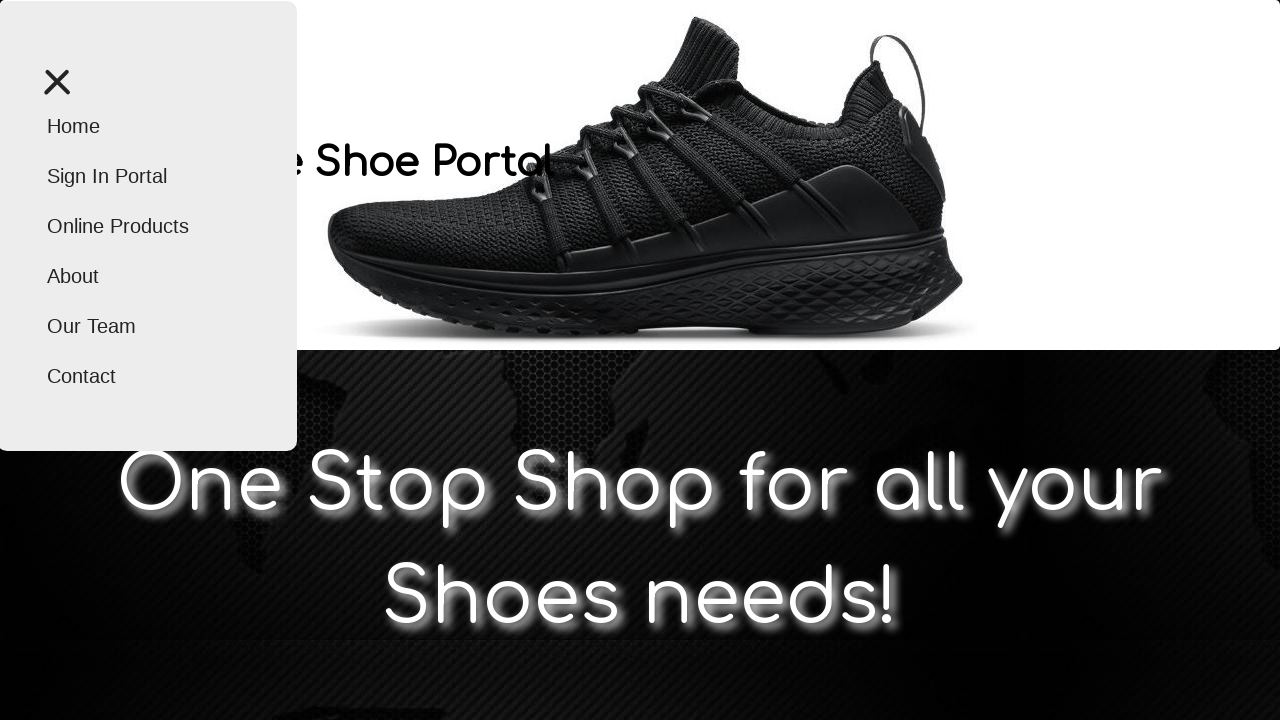

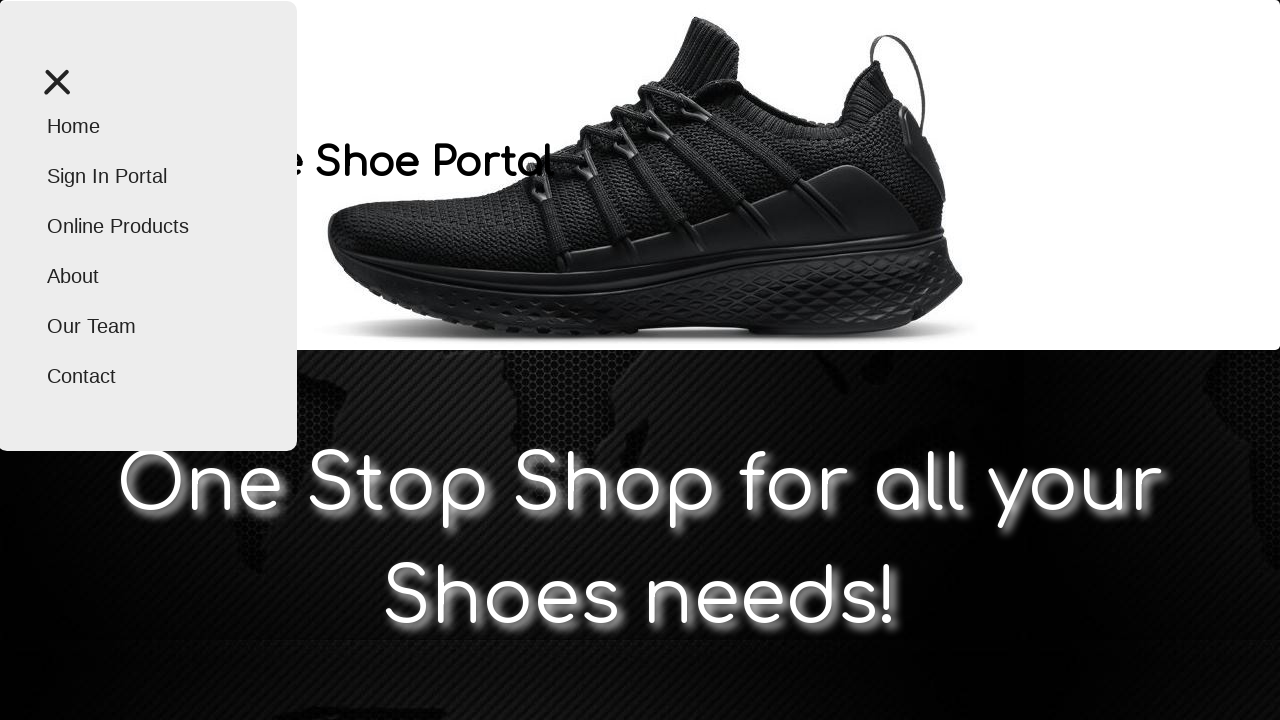